Tests interacting with elements inside an iframe by typing into first name and last name input fields and reading paragraph text

Starting URL: https://letcode.in/frame

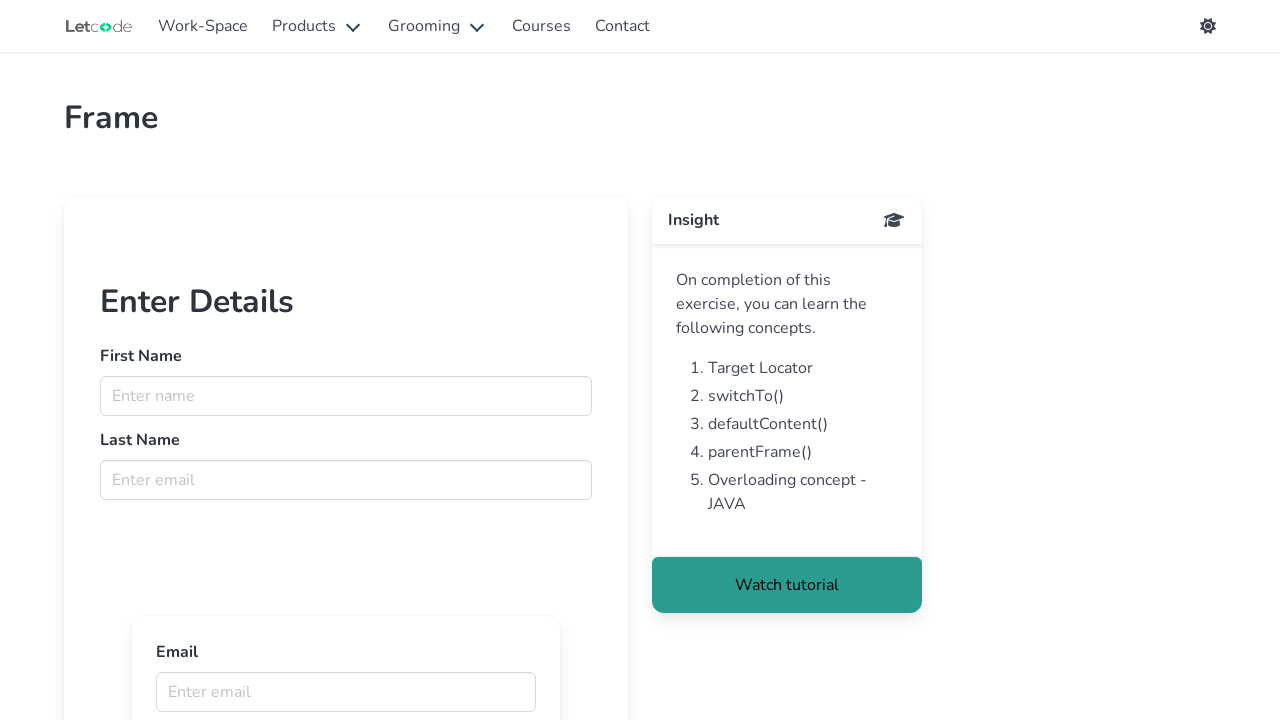

Navigated to https://letcode.in/frame
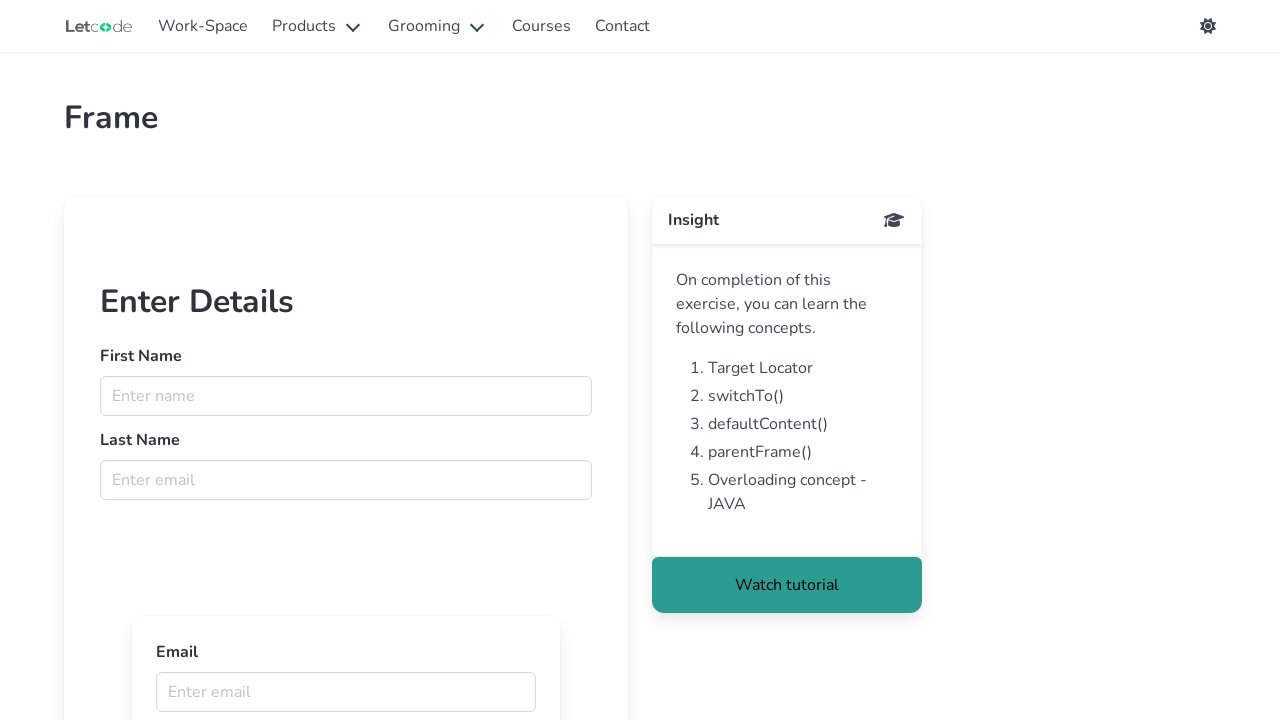

Located iframe with id 'firstFr'
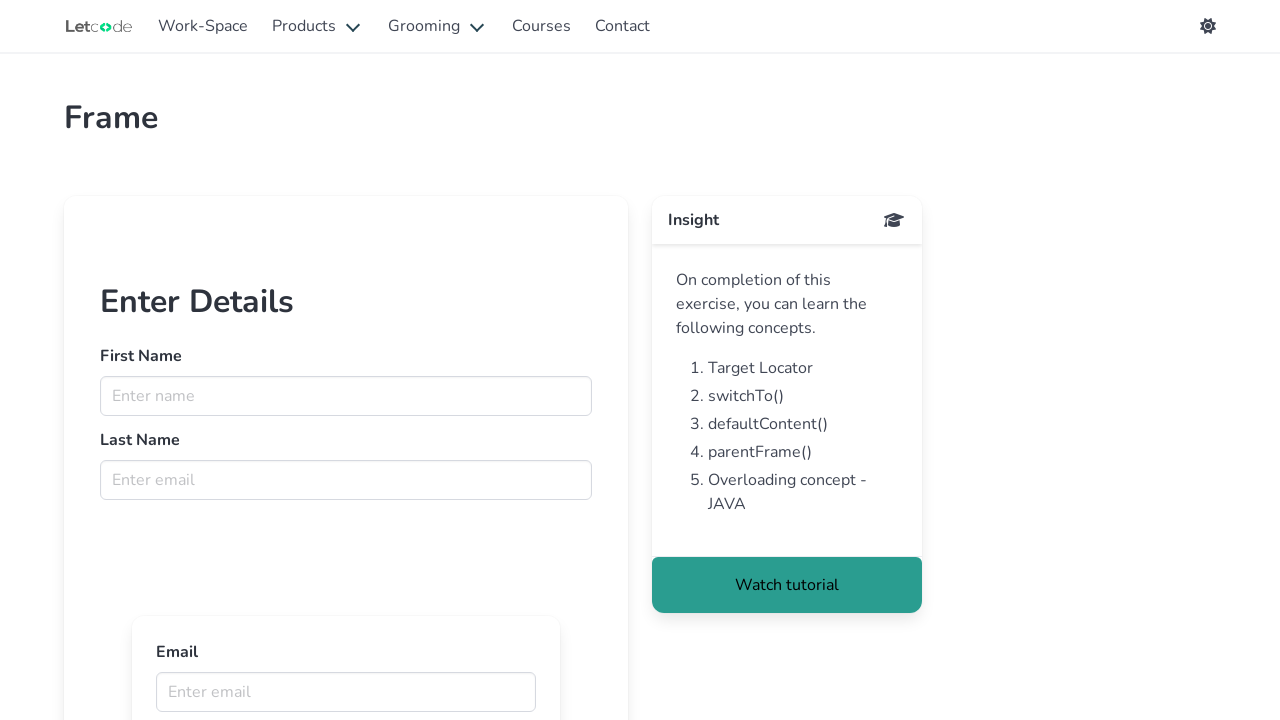

Typed 'koushik' into first name field inside iframe on #firstFr >> internal:control=enter-frame >> input[name='fname']
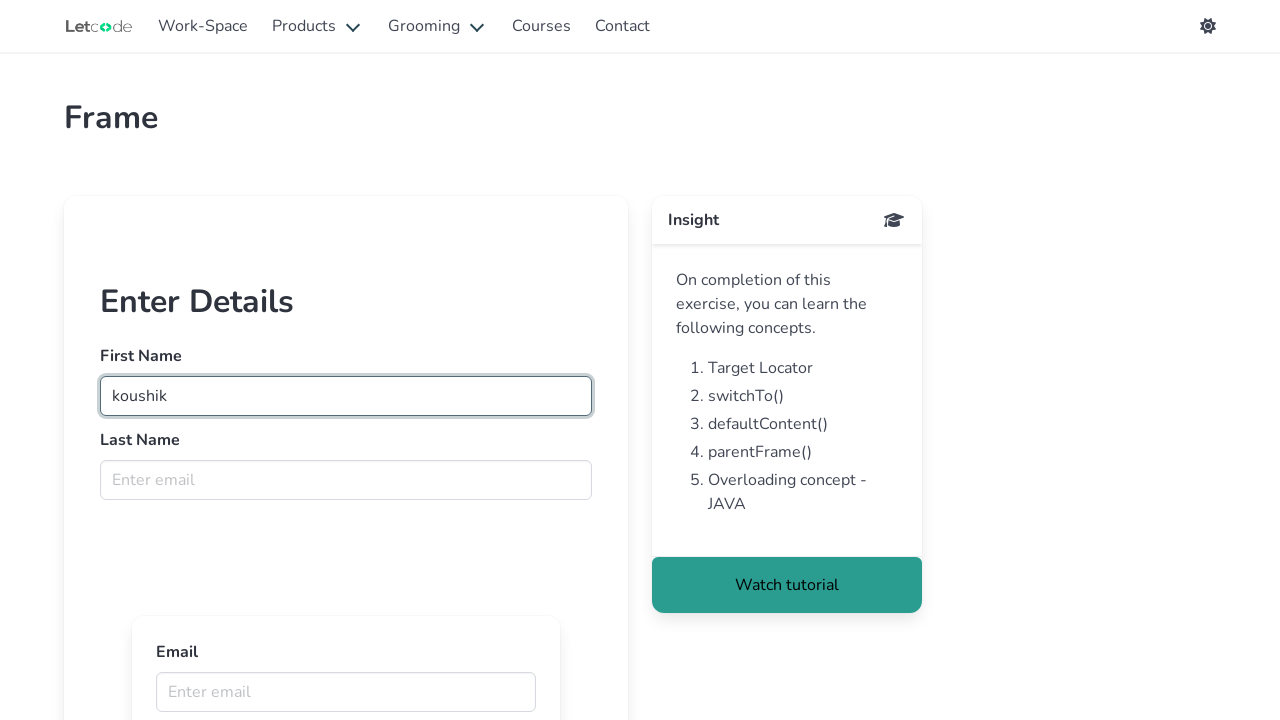

Typed 'chatterjee' into last name field inside iframe on #firstFr >> internal:control=enter-frame >> input[name='lname']
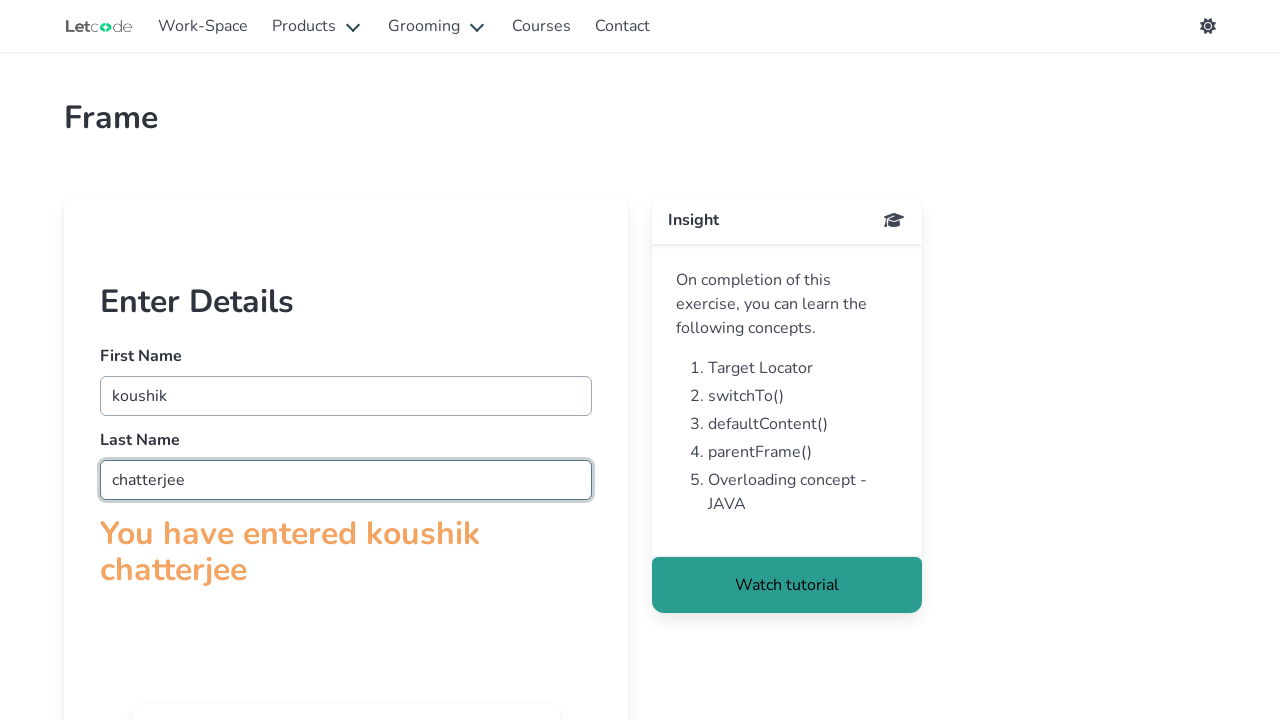

Retrieved paragraph text: 'You have entered koushik chatterjee'
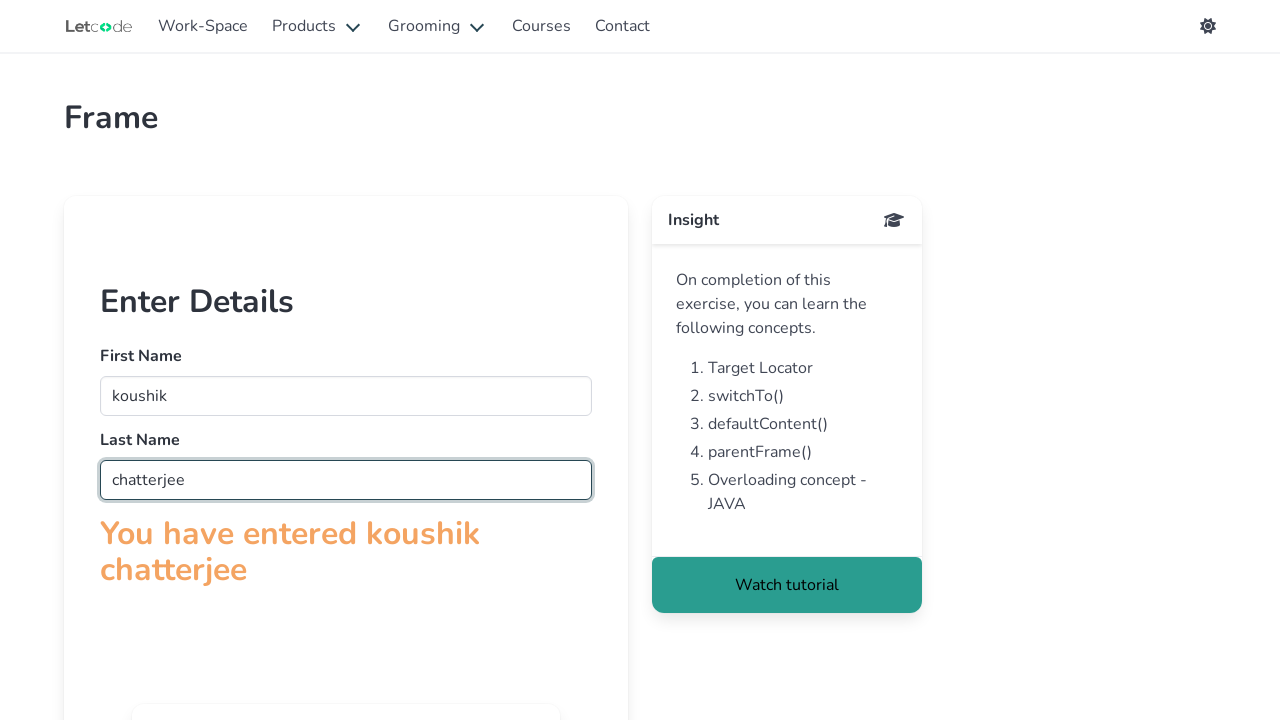

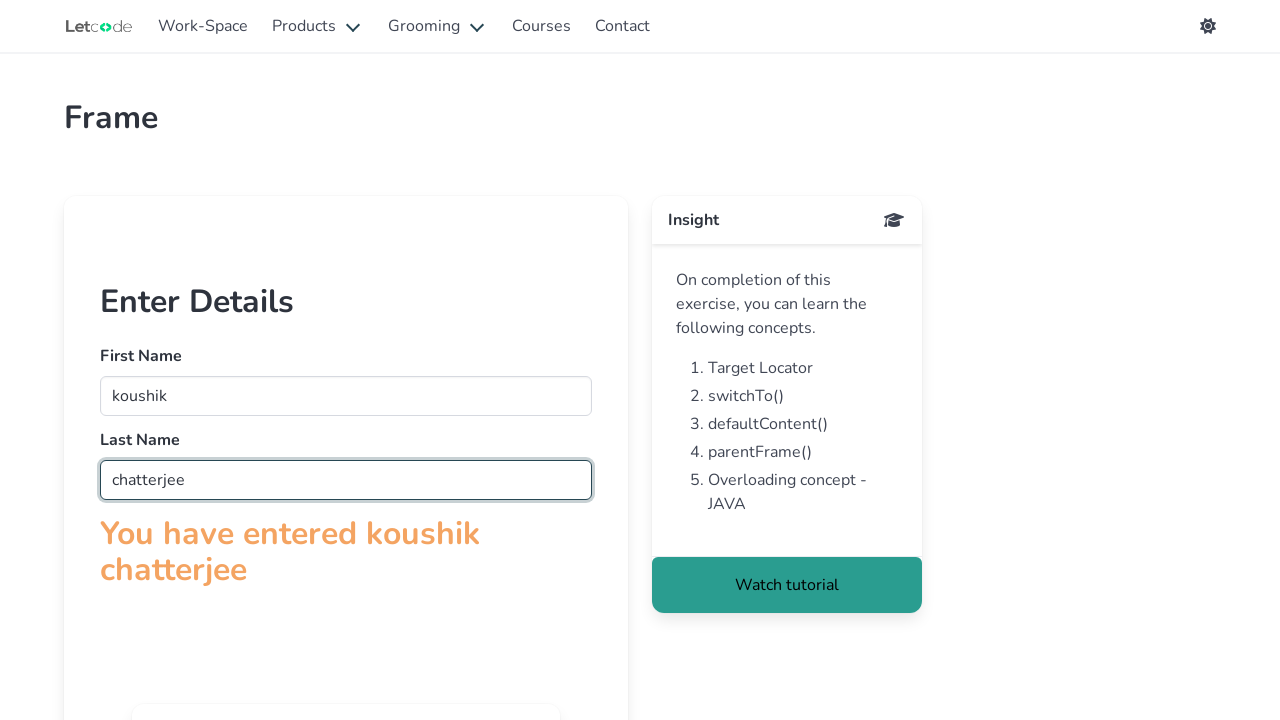